Navigates to the CMS Medicare provider enrollment data page, enables fullscreen mode on the data table, and searches for an NPI (National Provider Identifier) number.

Starting URL: https://data.cms.gov/provider-characteristics/medicare-provider-supplier-enrollment/medicare-fee-for-service-public-provider-enrollment/data

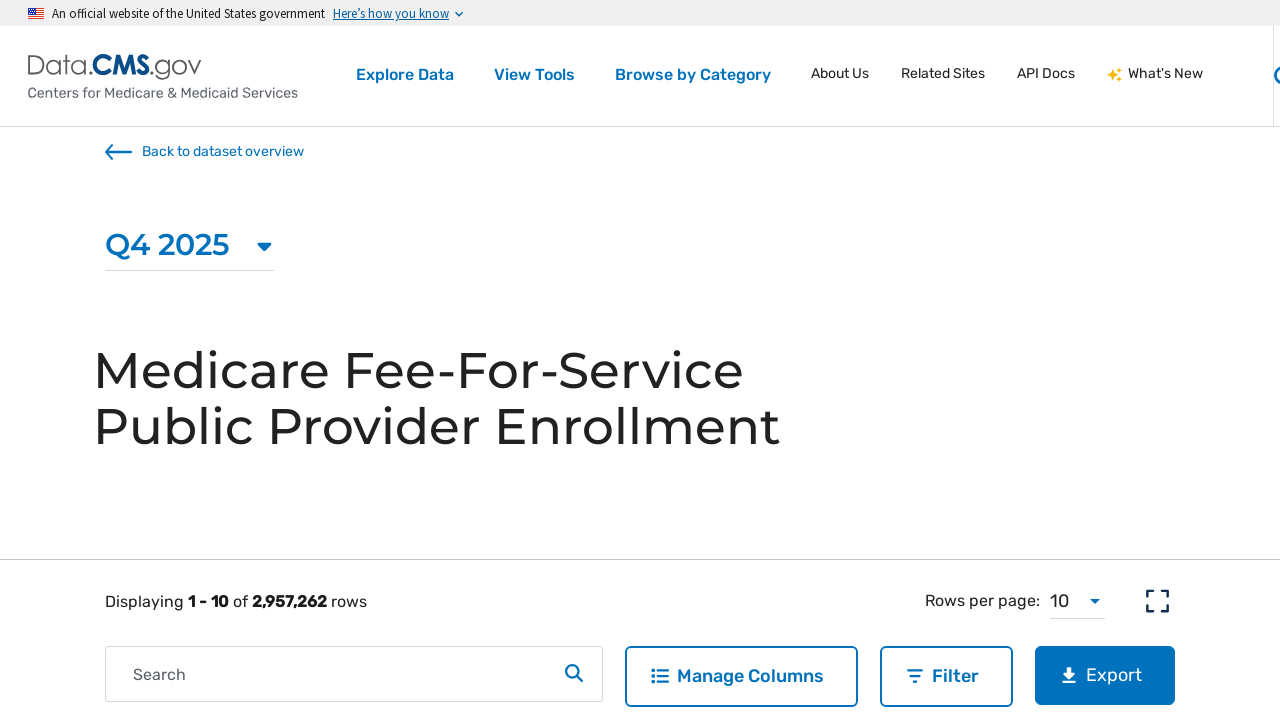

Waited for fullscreen button to be available on data table
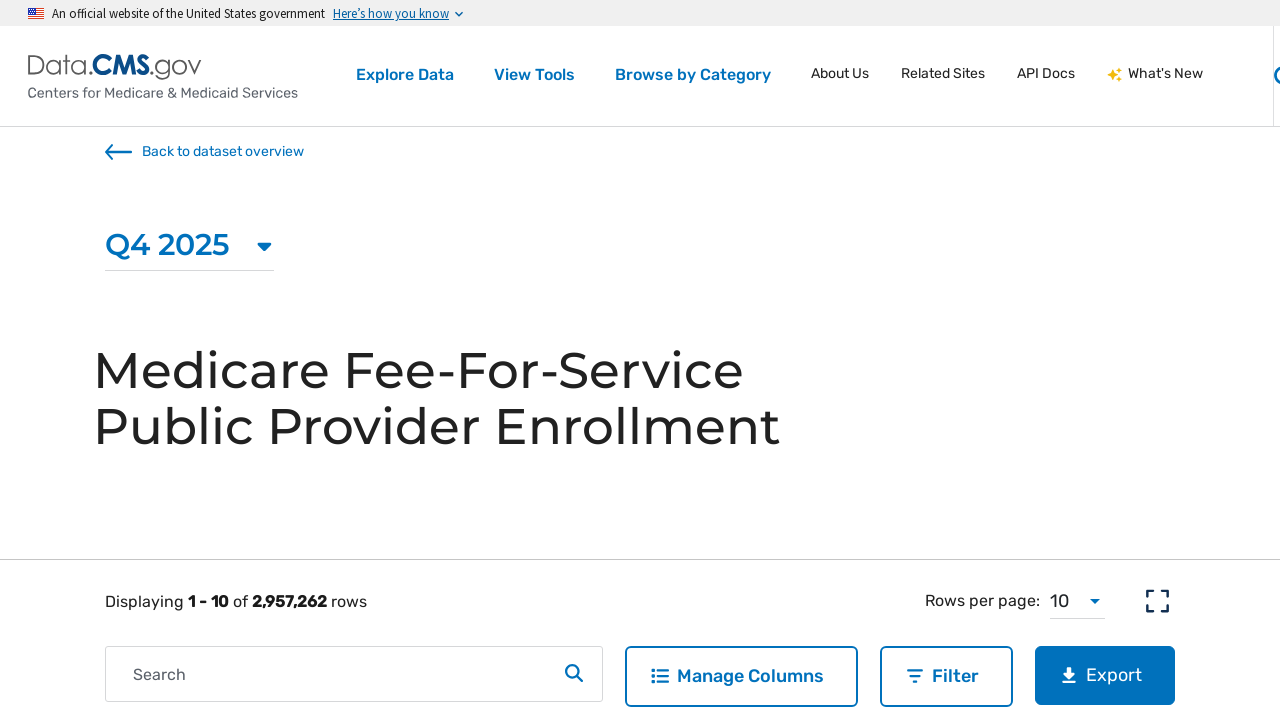

Clicked fullscreen button to enable fullscreen mode on data table at (1158, 601) on .DataTableStatusBar__fullScreenBtn
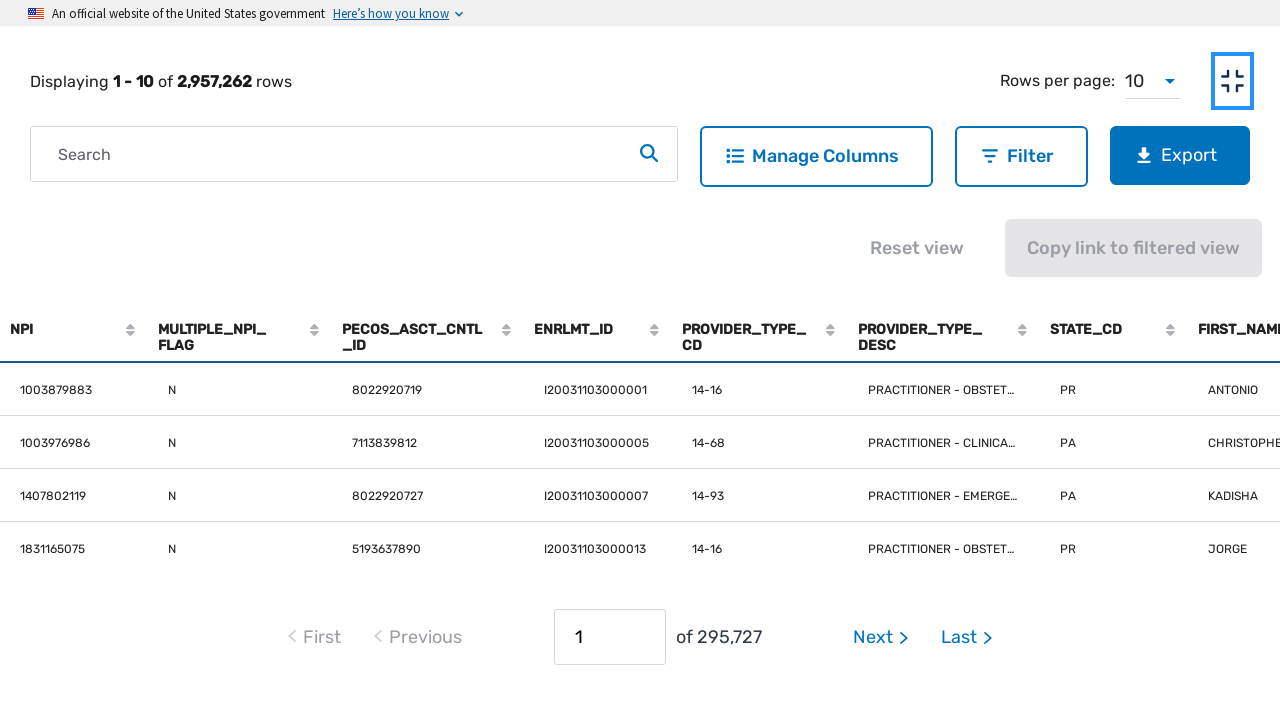

Waited for search input field to be available
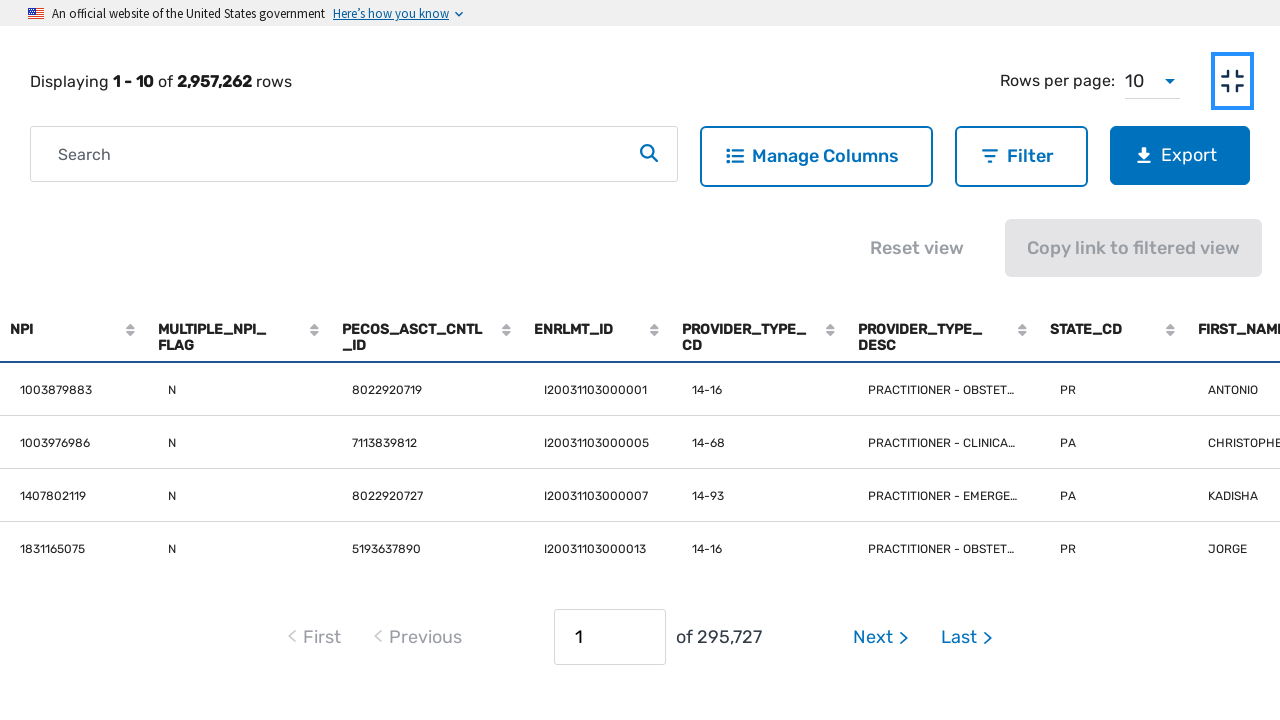

Entered NPI number '1234567890' in search field
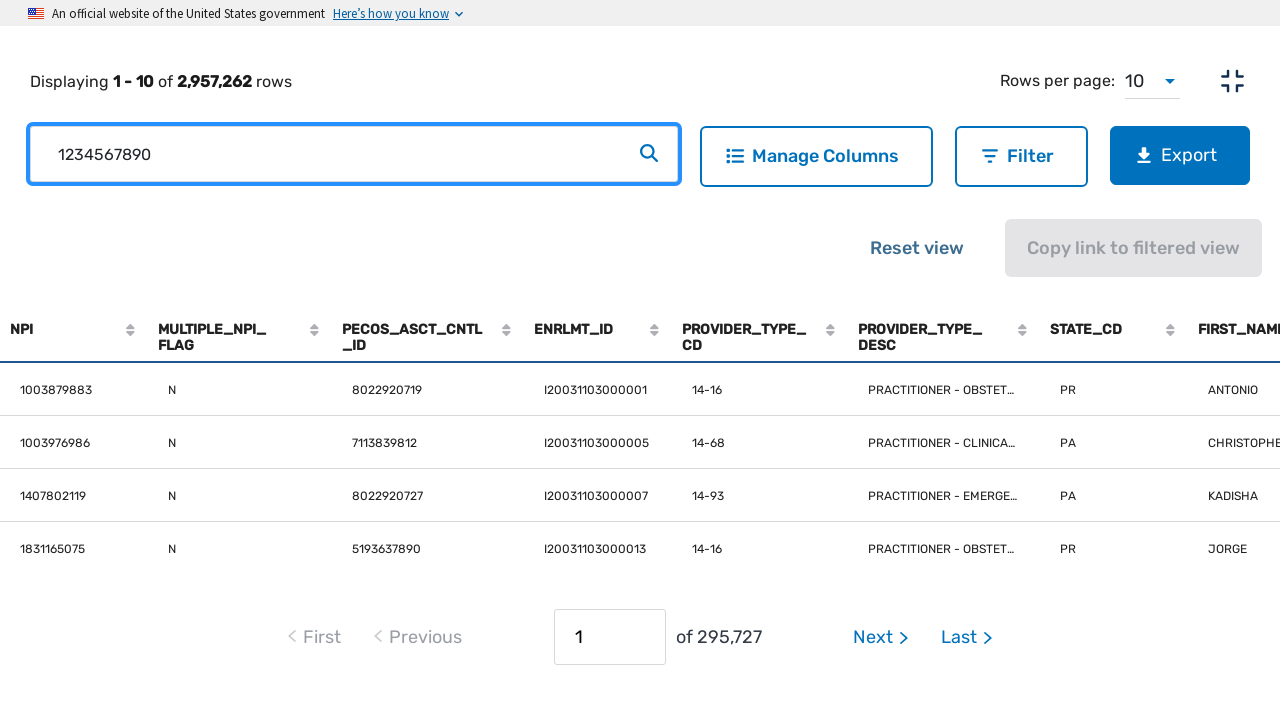

Pressed Enter to submit NPI search
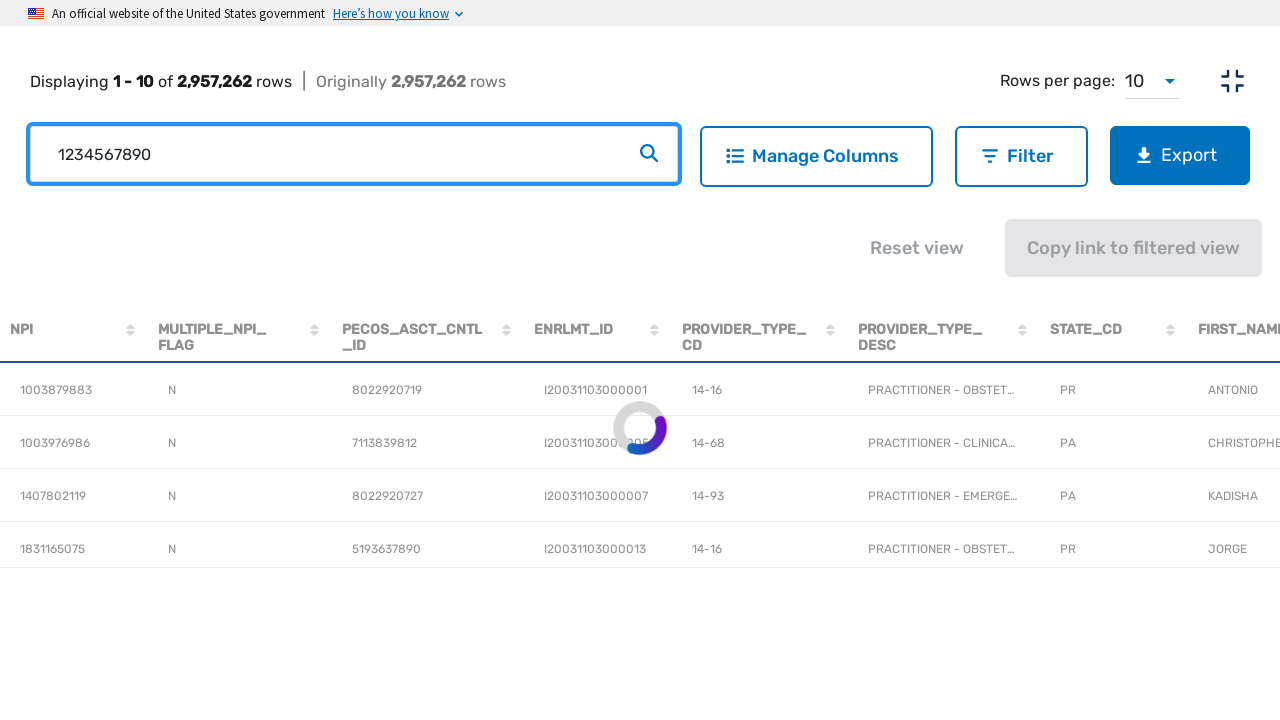

Waited for search results to load
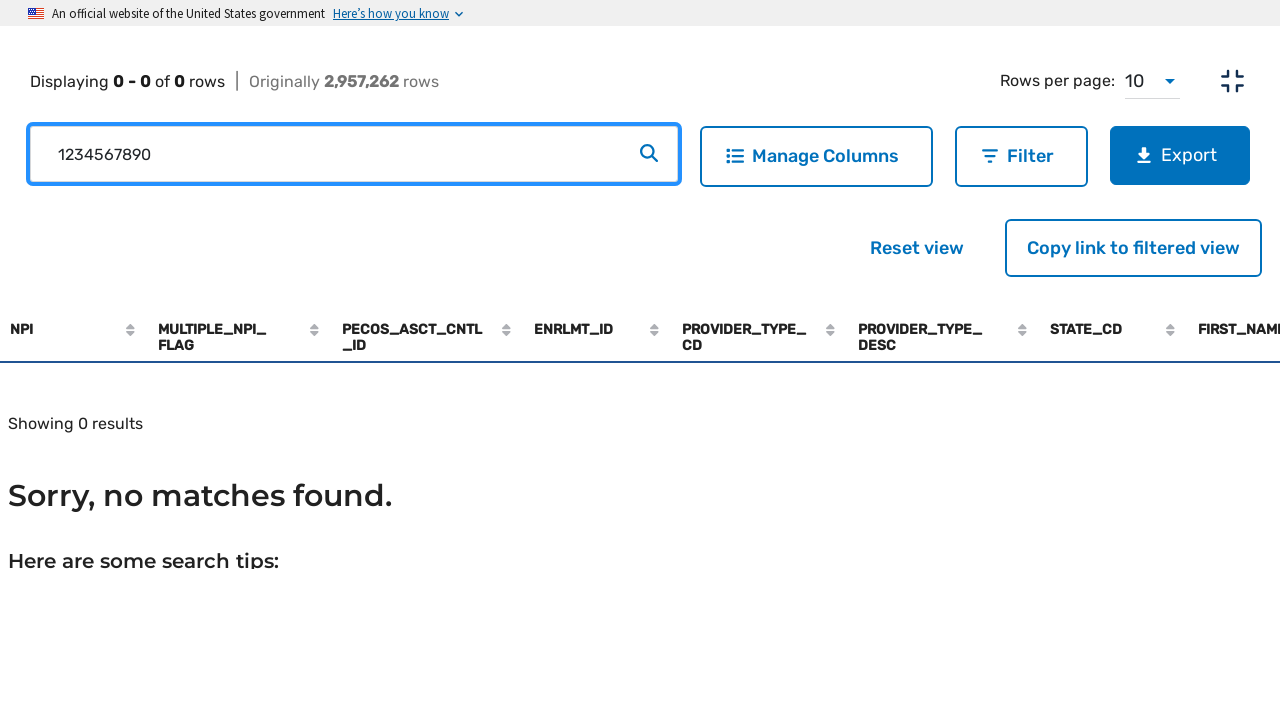

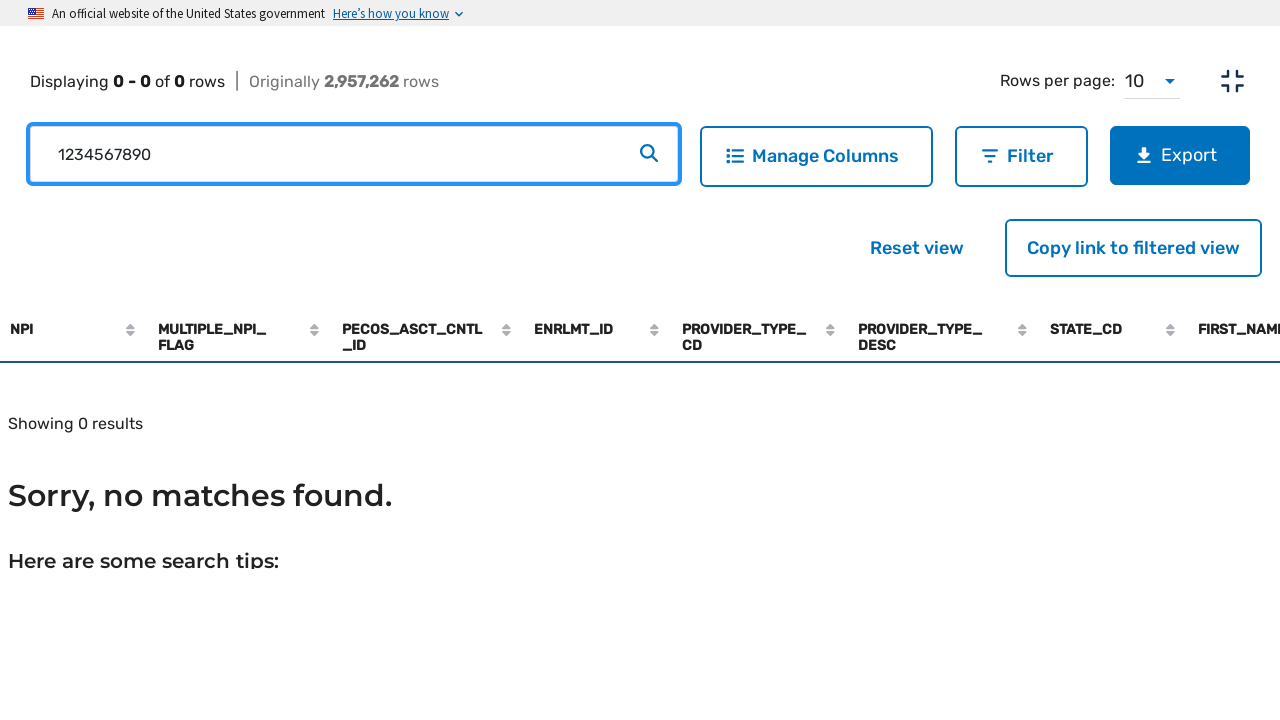